Tests handling a confirmation alert by clicking the trigger and dismissing (canceling) the dialog

Starting URL: https://demoqa.com/alerts

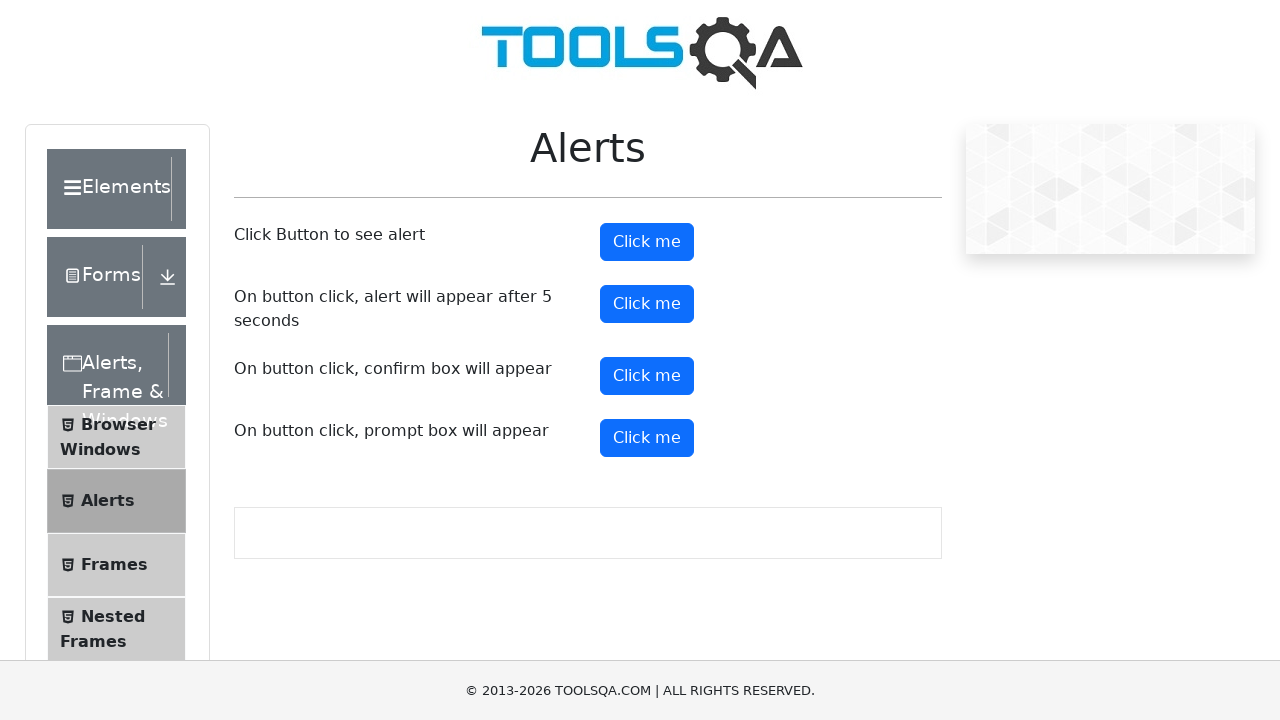

Set up dialog handler to dismiss confirmation alert
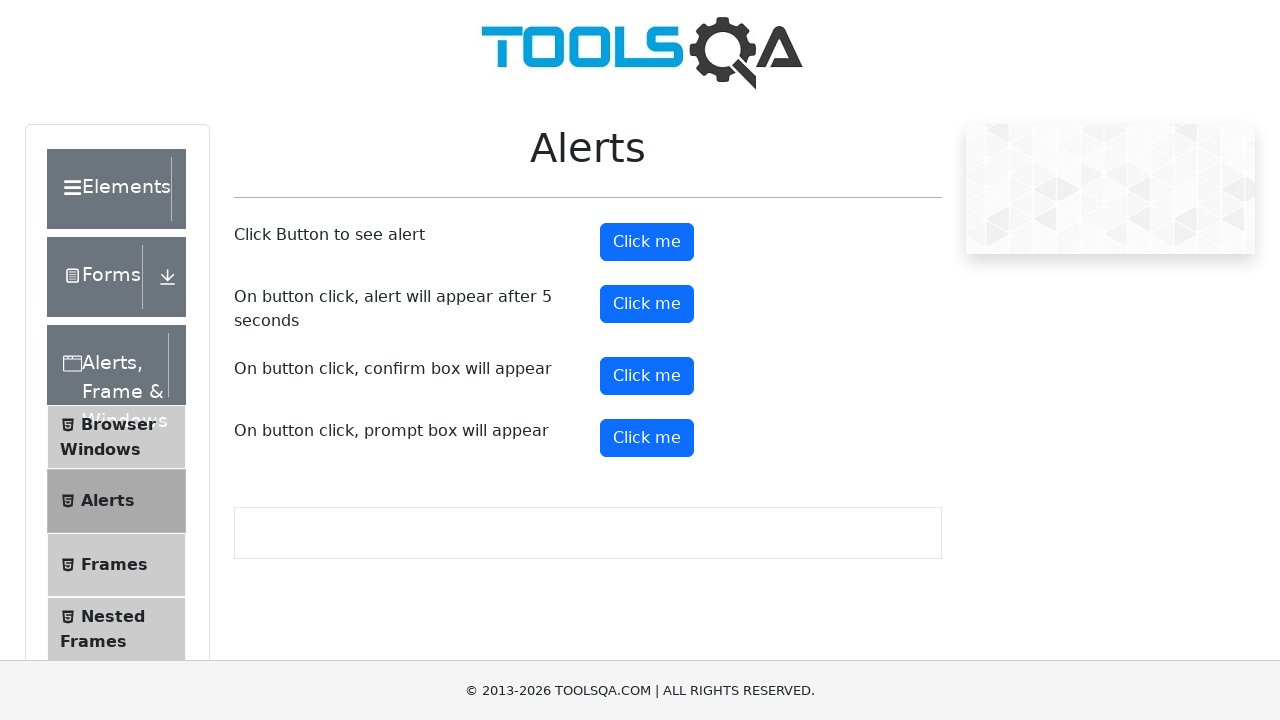

Clicked confirmation button to trigger alert at (647, 376) on #confirmButton
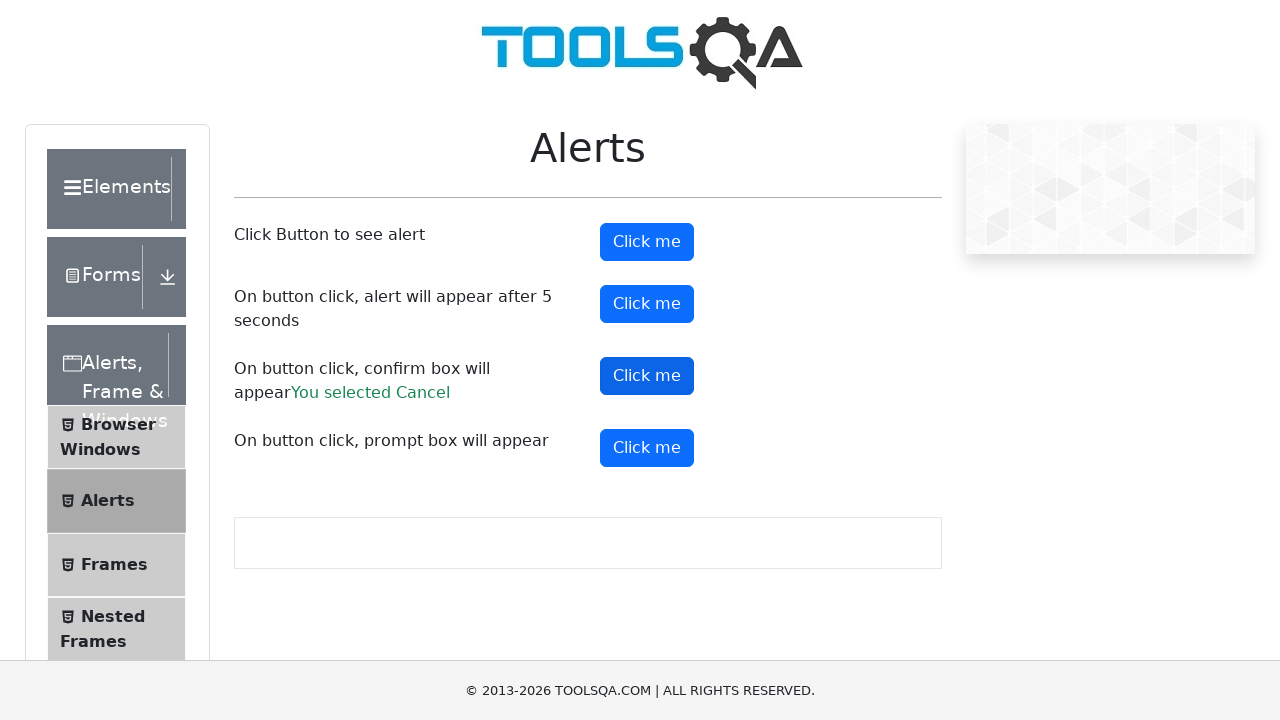

Confirmation result message appeared
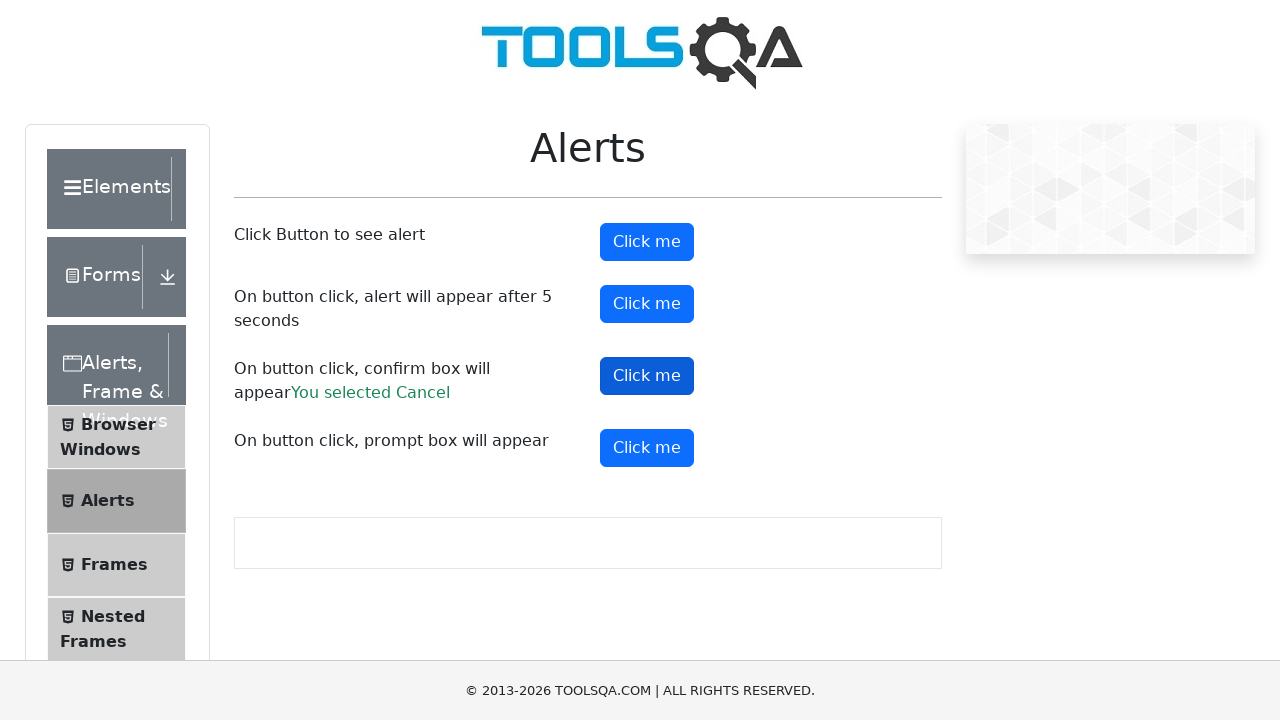

Retrieved confirmation result text: 'You selected Cancel'
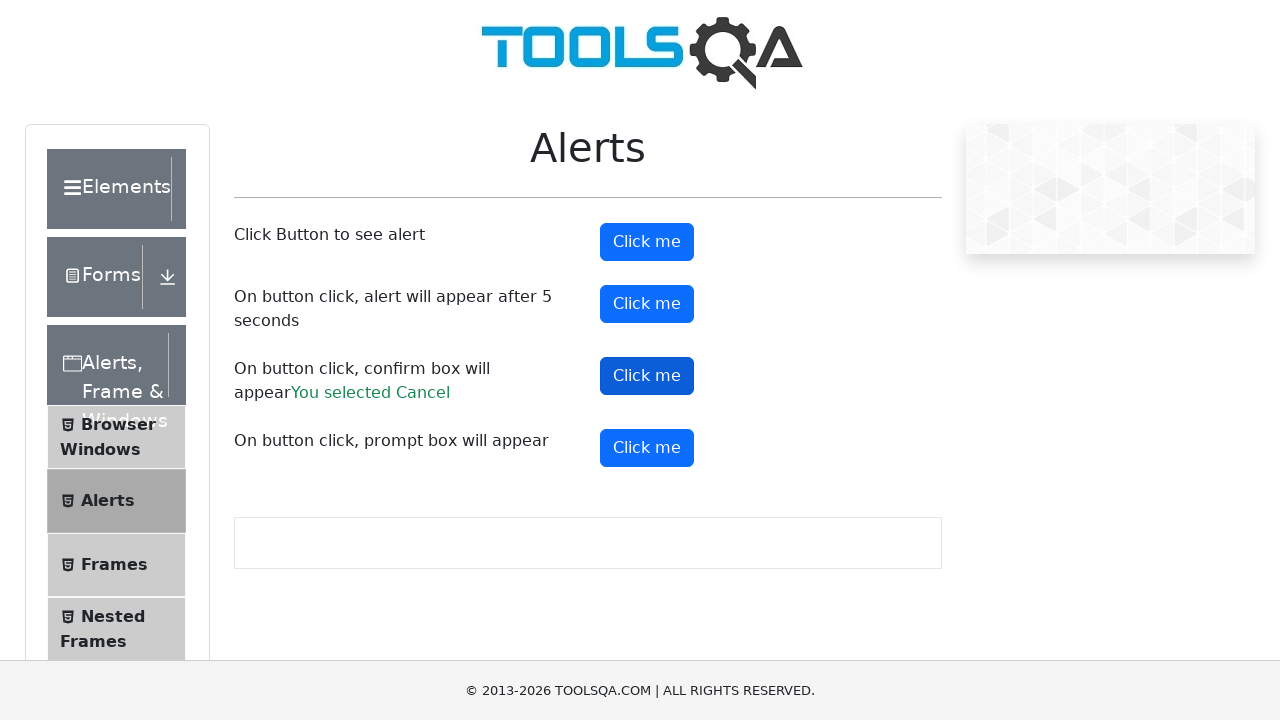

Verified result message matches 'You selected Cancel'
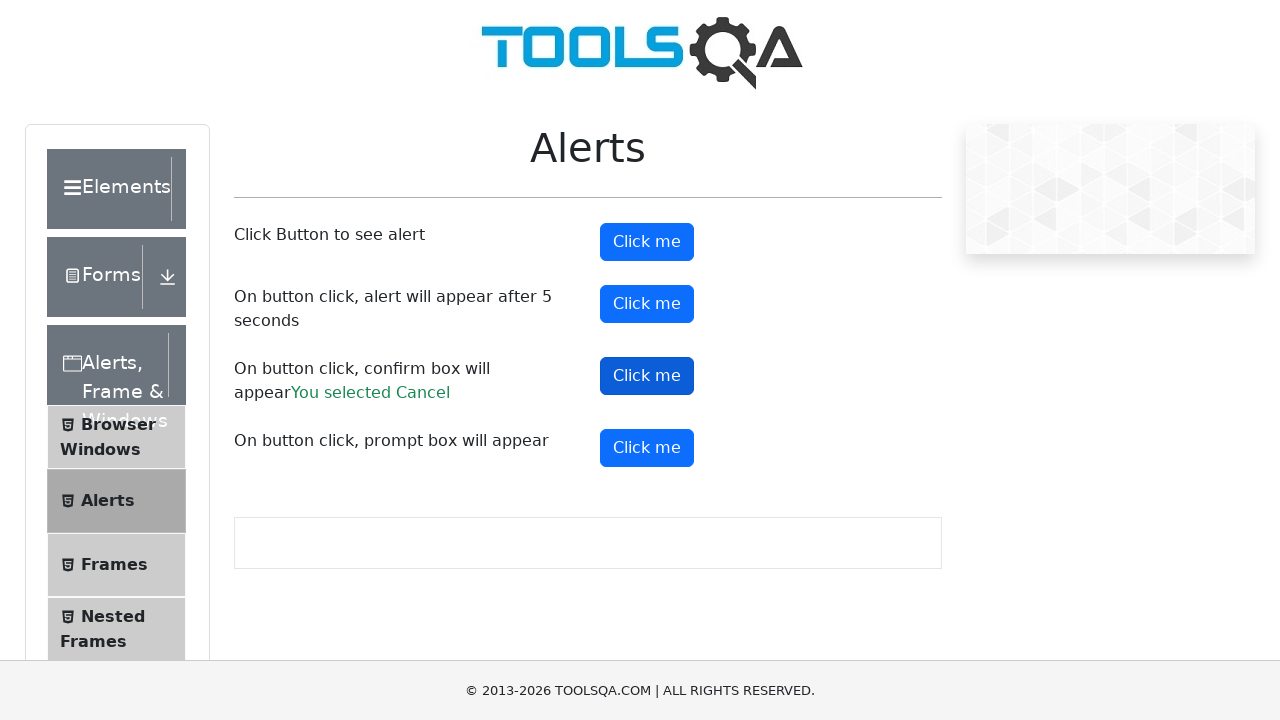

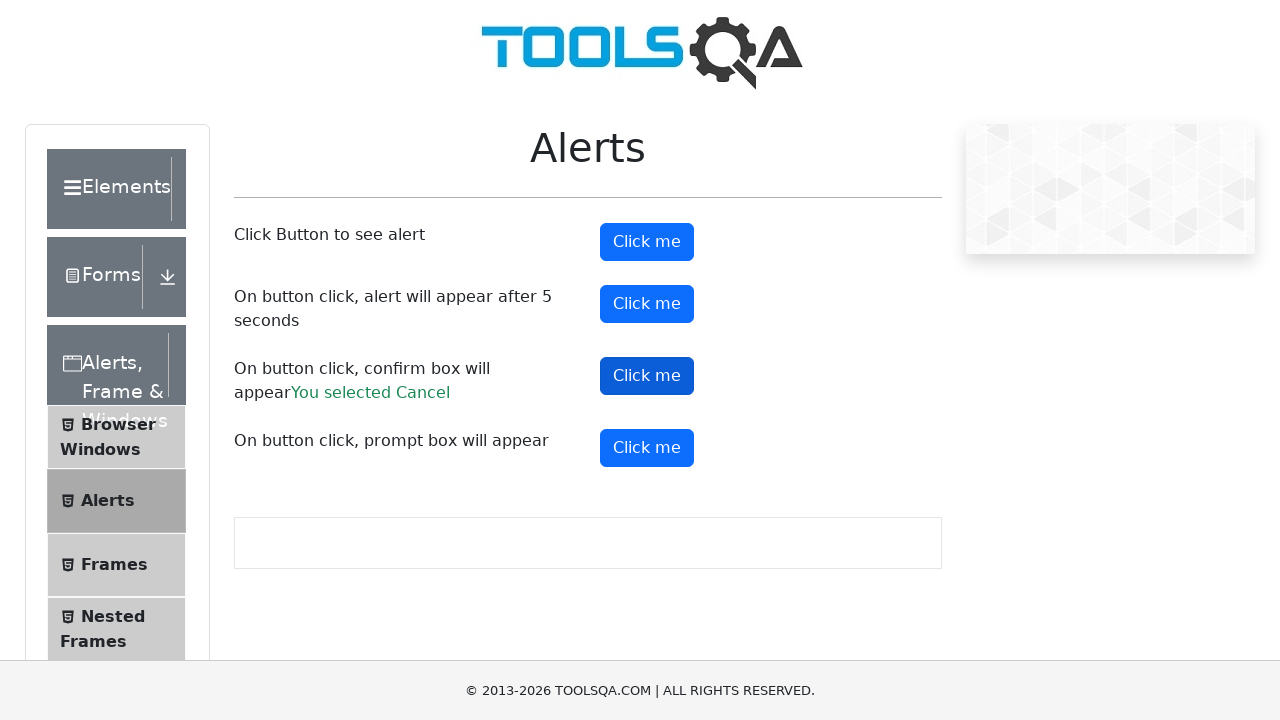